Tests table sorting by clicking the Email column header and verifying the values are sorted in ascending order

Starting URL: http://the-internet.herokuapp.com/tables

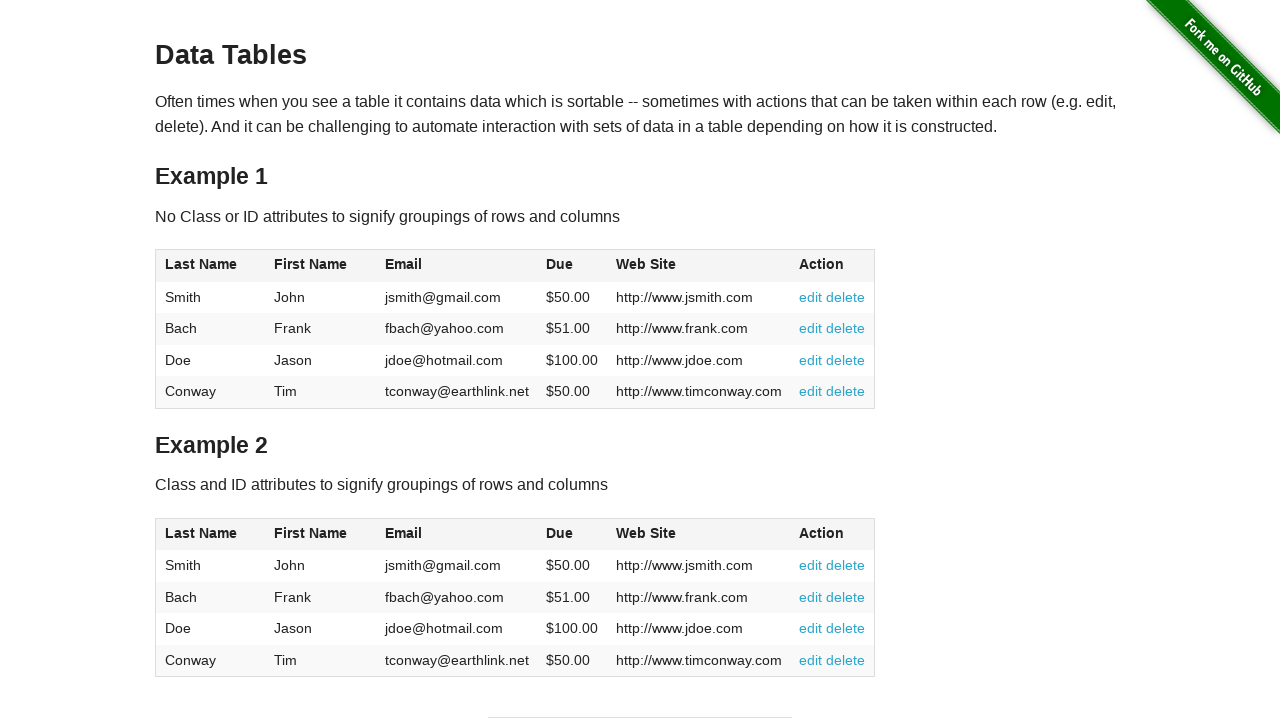

Clicked Email column header to sort ascending at (457, 266) on #table1 thead tr th:nth-of-type(3)
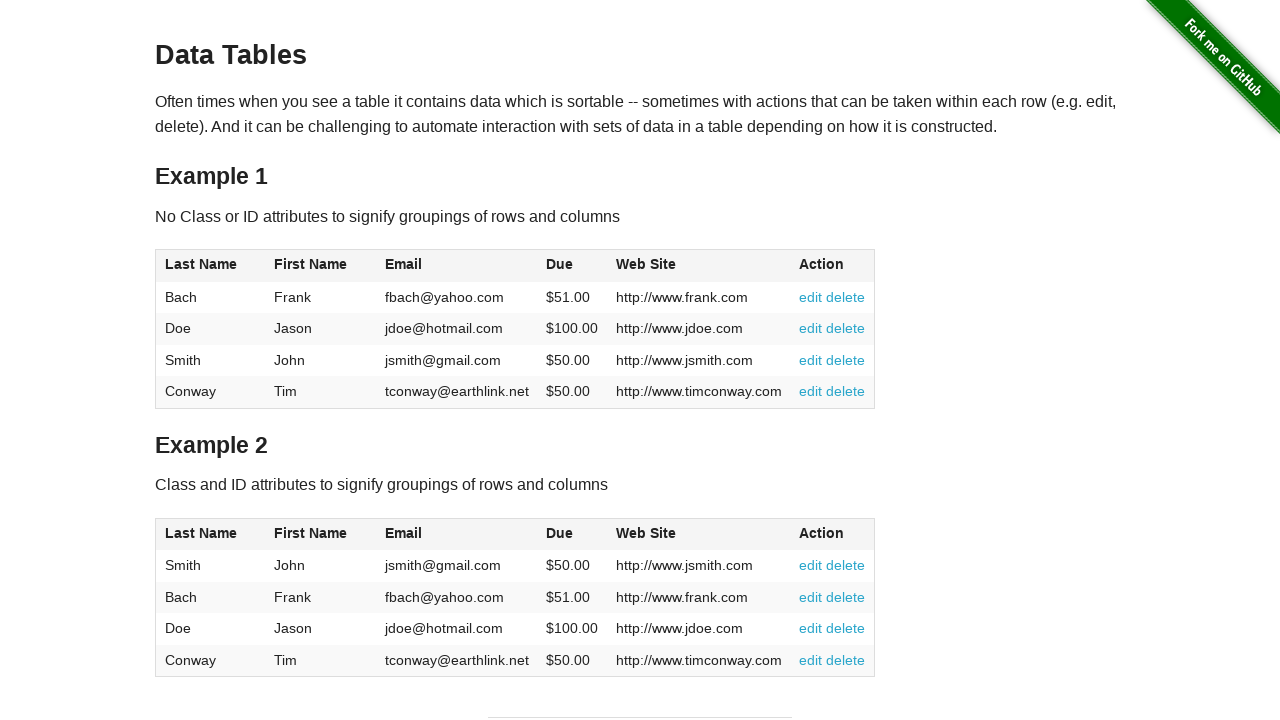

Waited for table data to load
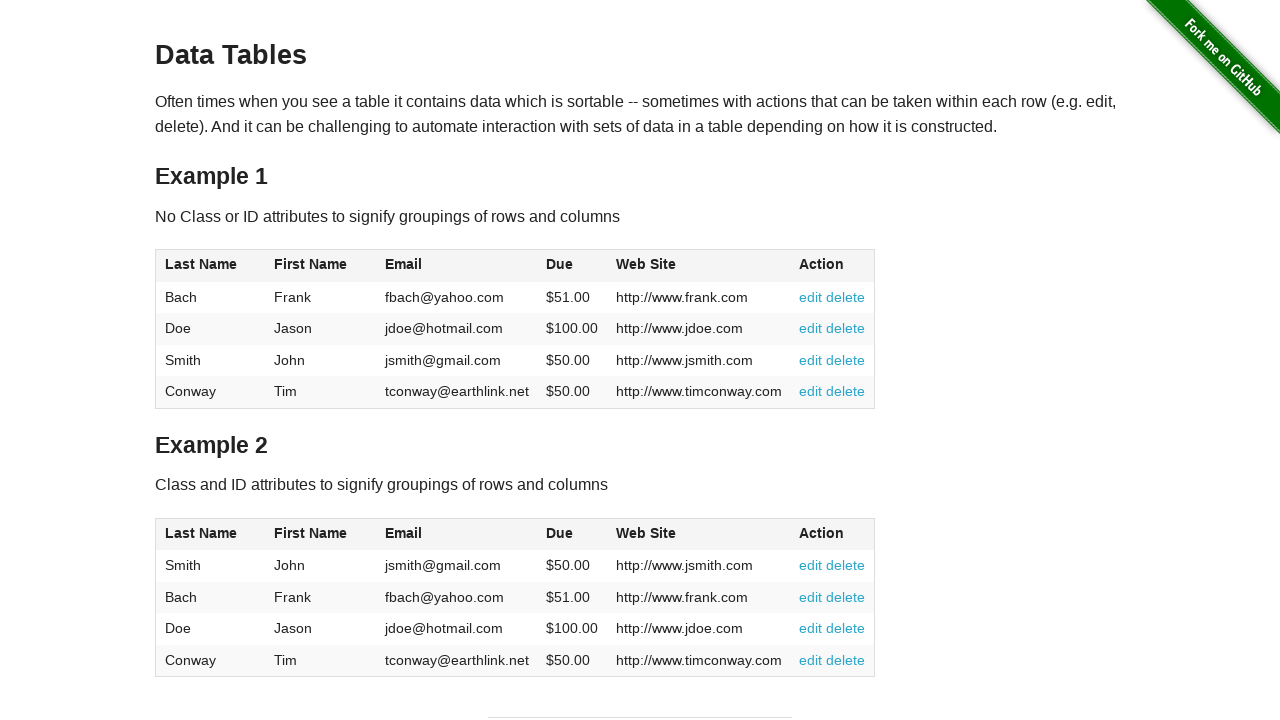

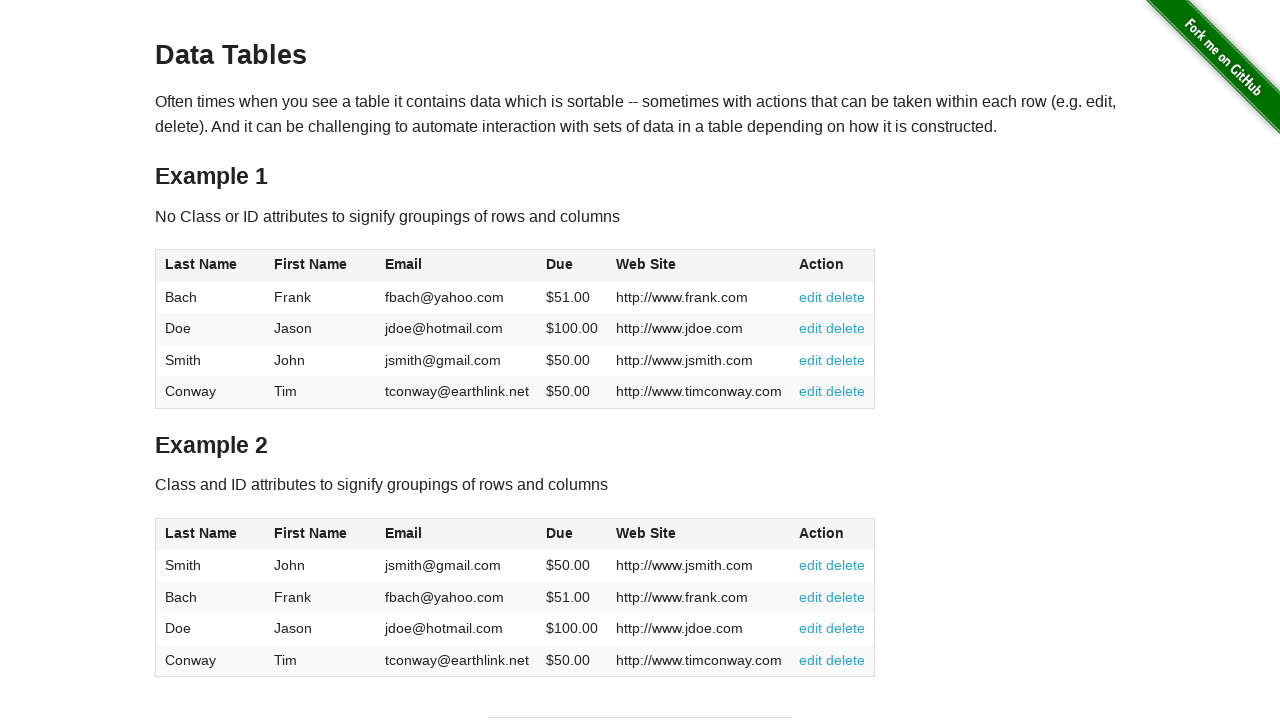